Tests the forgot password functionality by clicking the forget password link, entering an email address, and clicking the reset password button.

Starting URL: https://nhcc.ascend.com.sa/

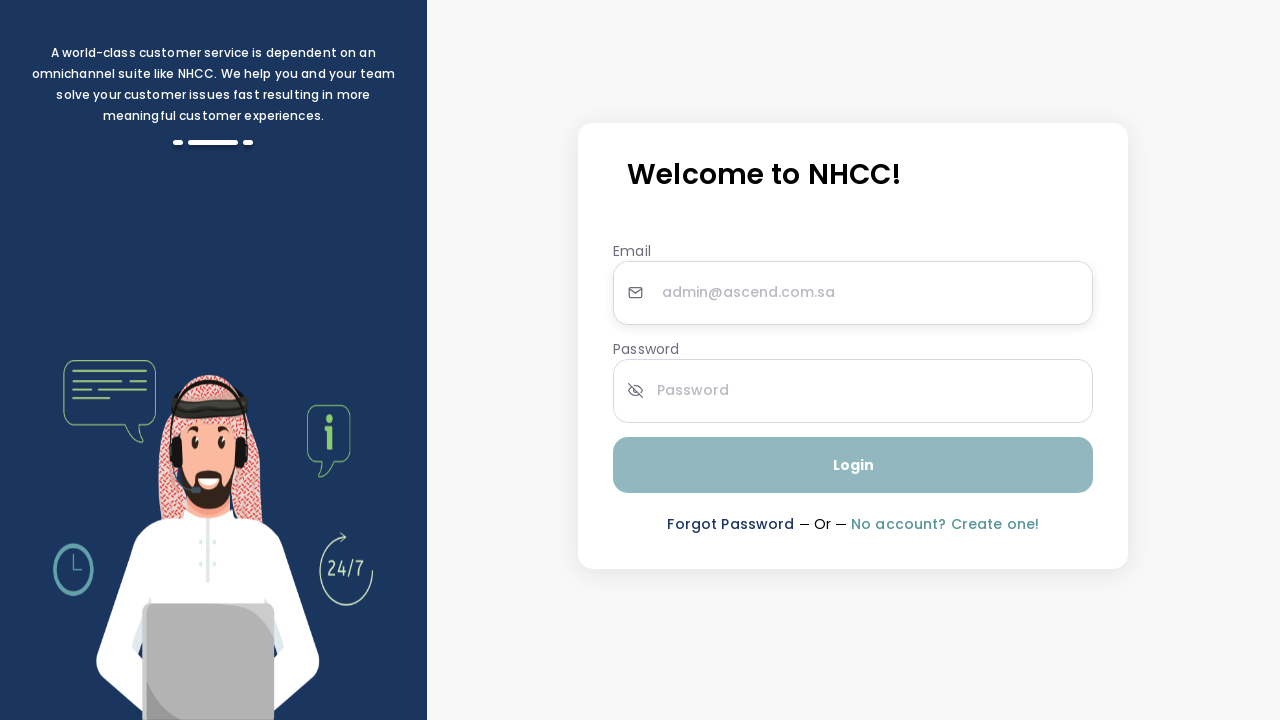

Page loaded with networkidle state
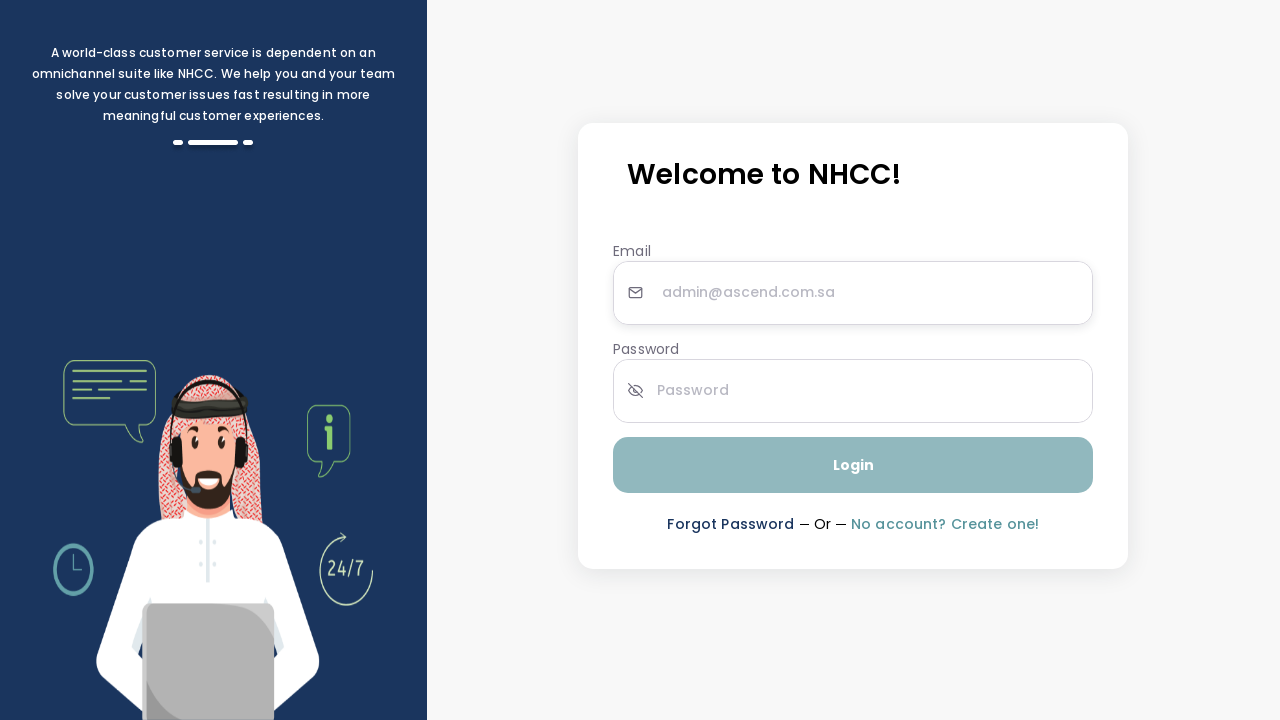

Clicked forget password link at (731, 524) on span.for.forget-pass
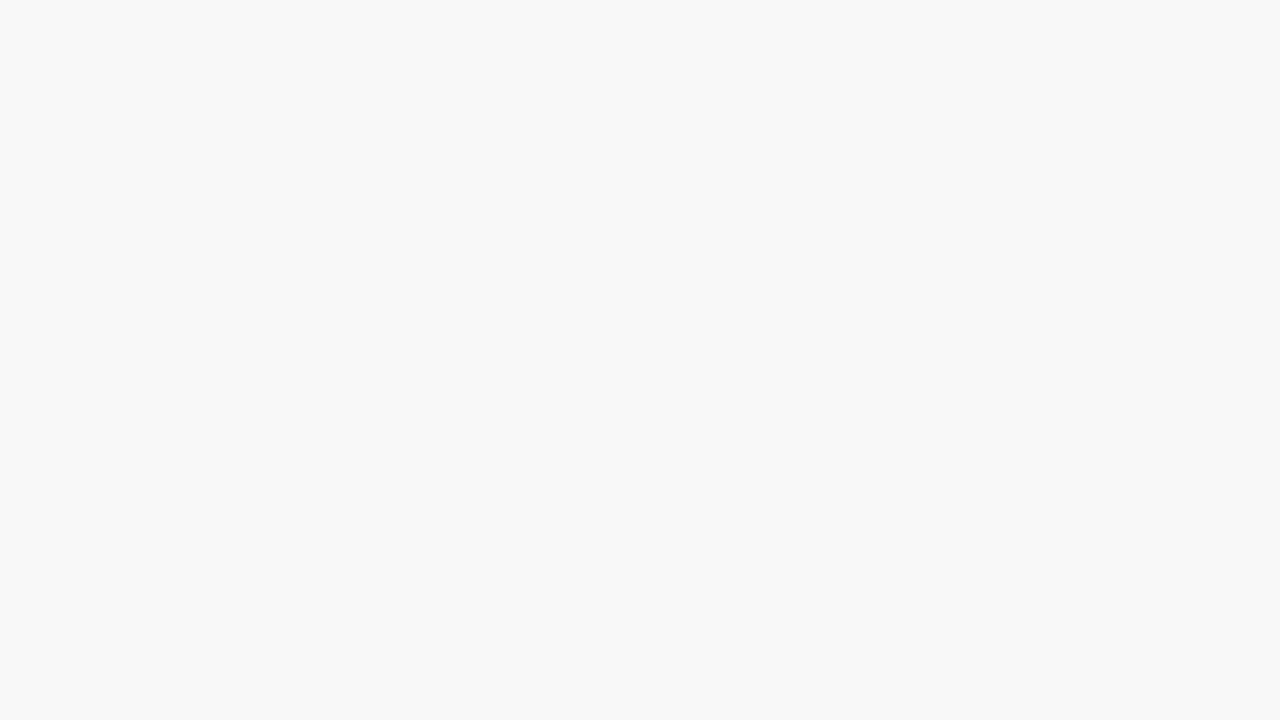

Entered email address 'testuser2024@example.com' in reset password form on input[placeholder='Admin@ascend.com.sa']
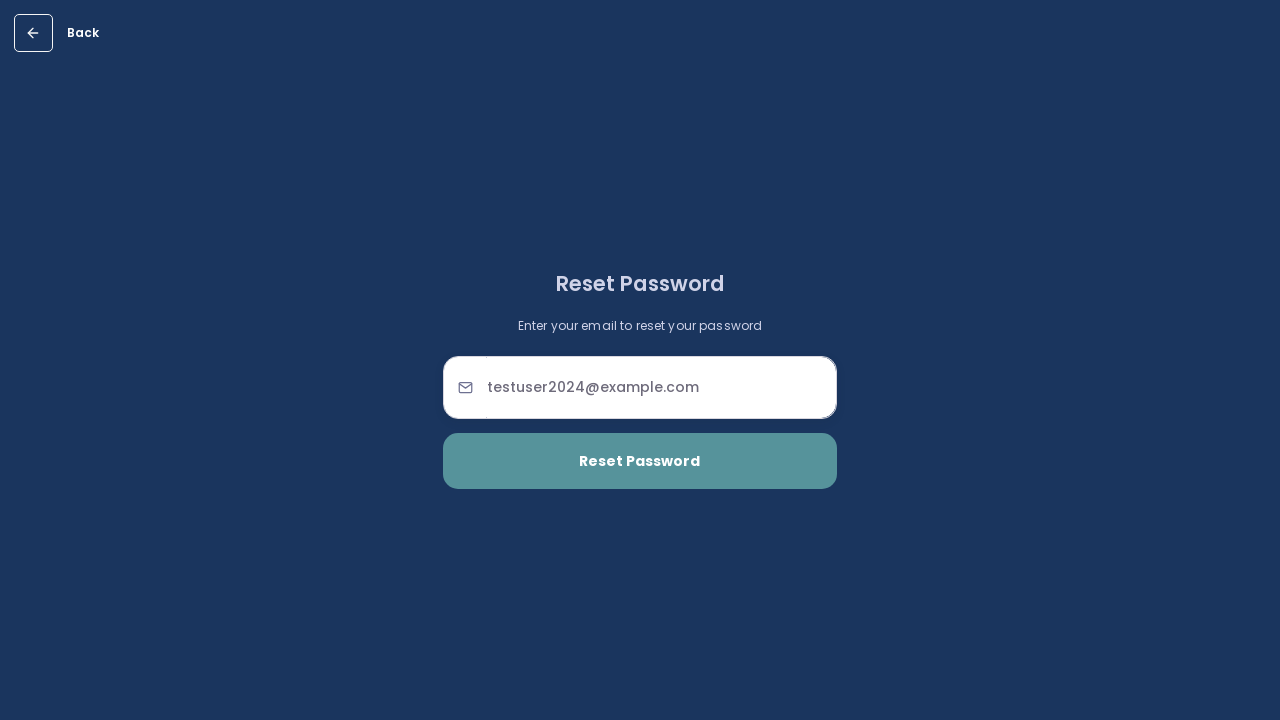

Clicked Reset Password button to submit password reset request at (640, 461) on button:has-text('Reset Password')
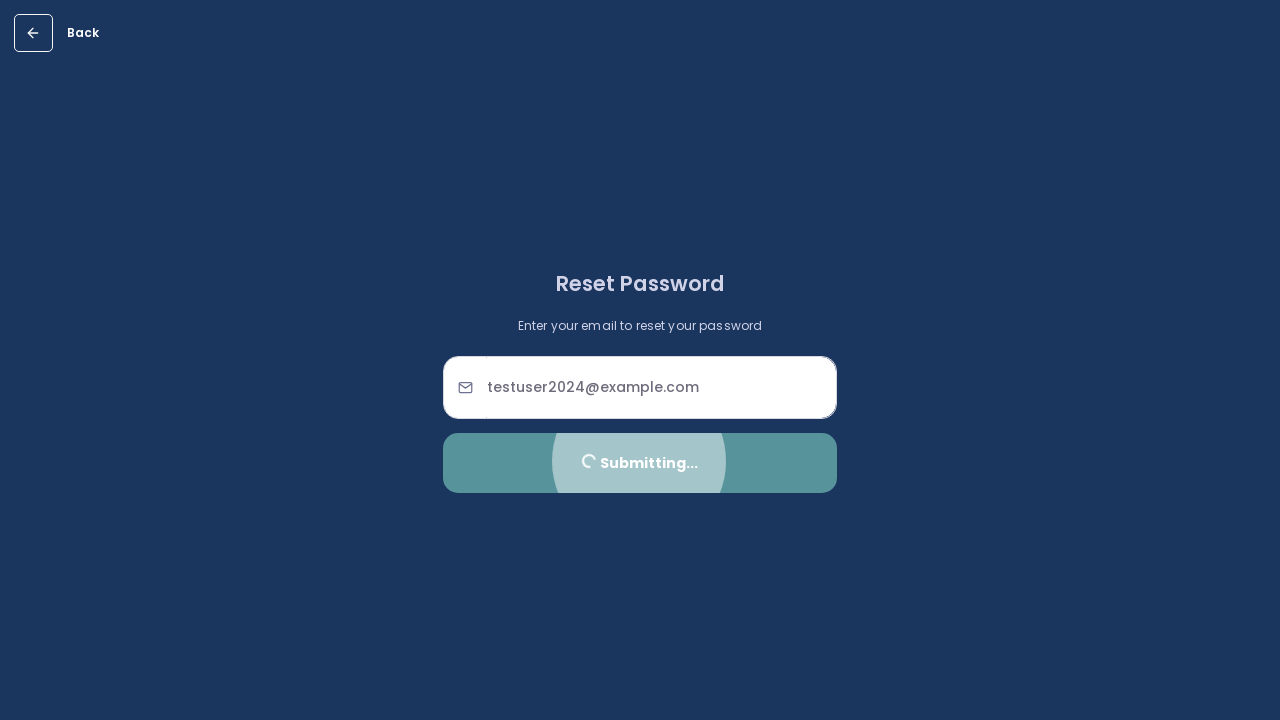

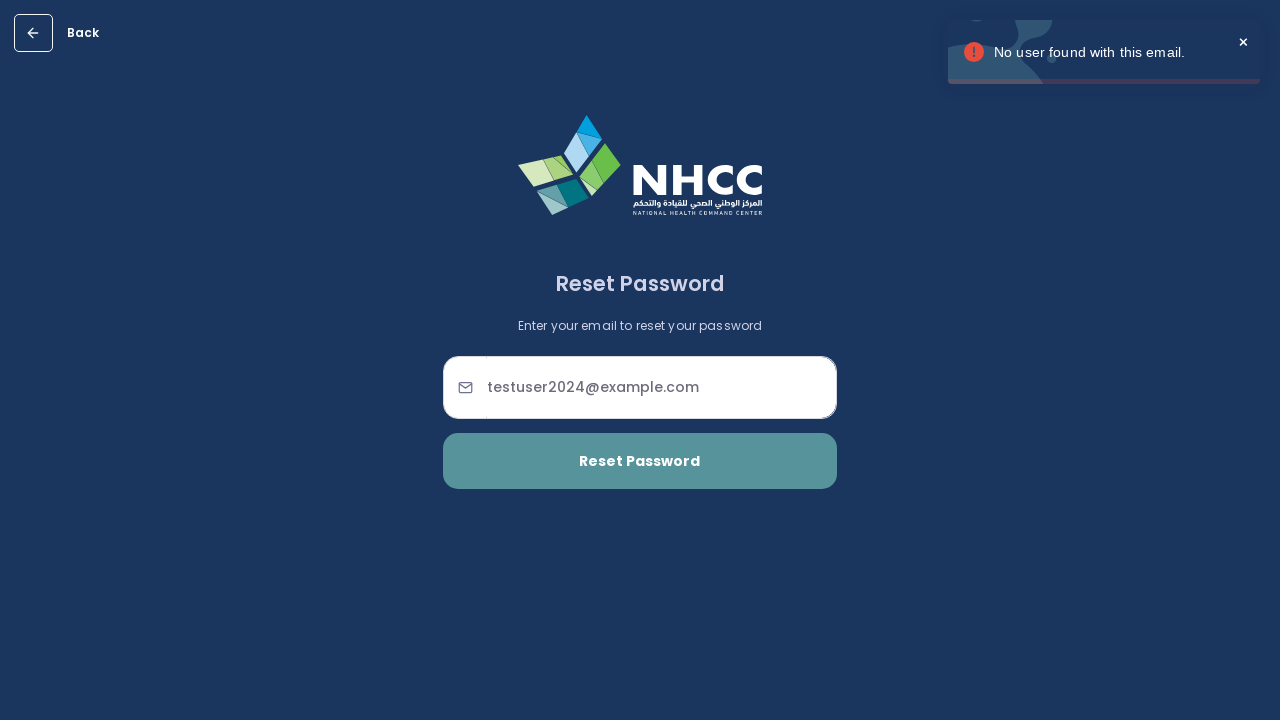